Waits for a price to reach $100, clicks a button, then solves a mathematical problem and submits the answer

Starting URL: http://suninjuly.github.io/explicit_wait2.html

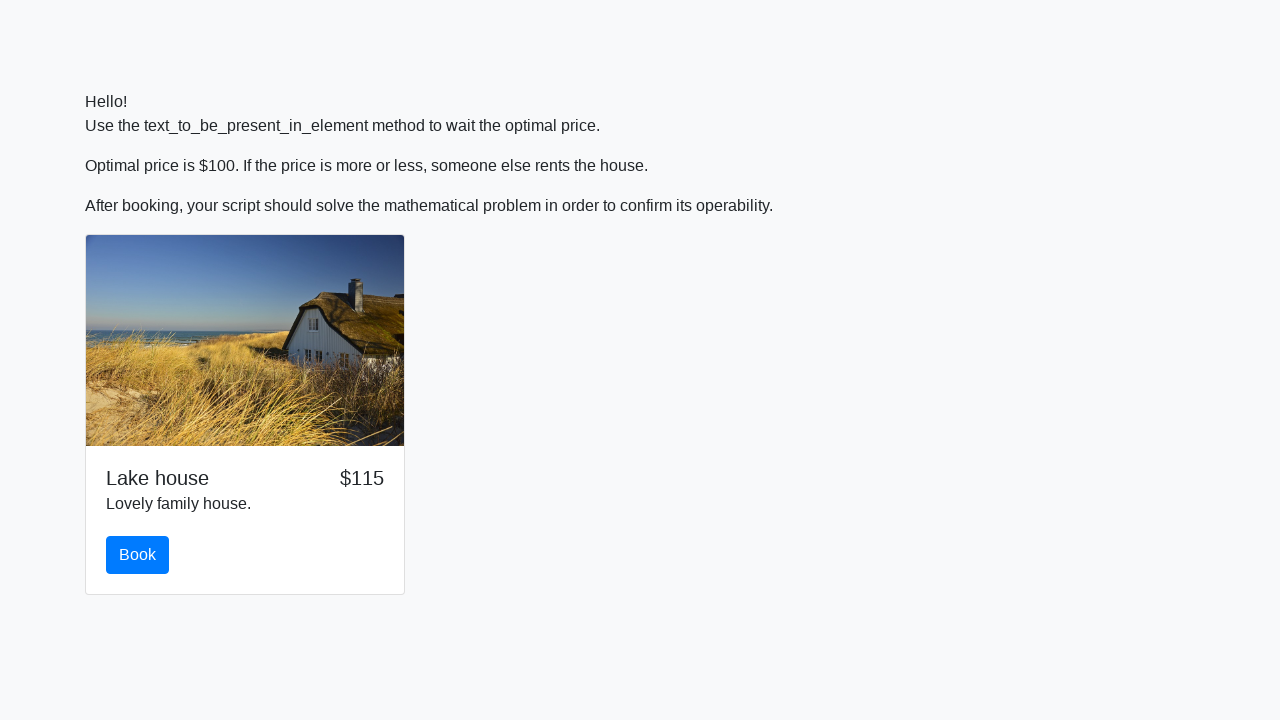

Waited for price to reach $100
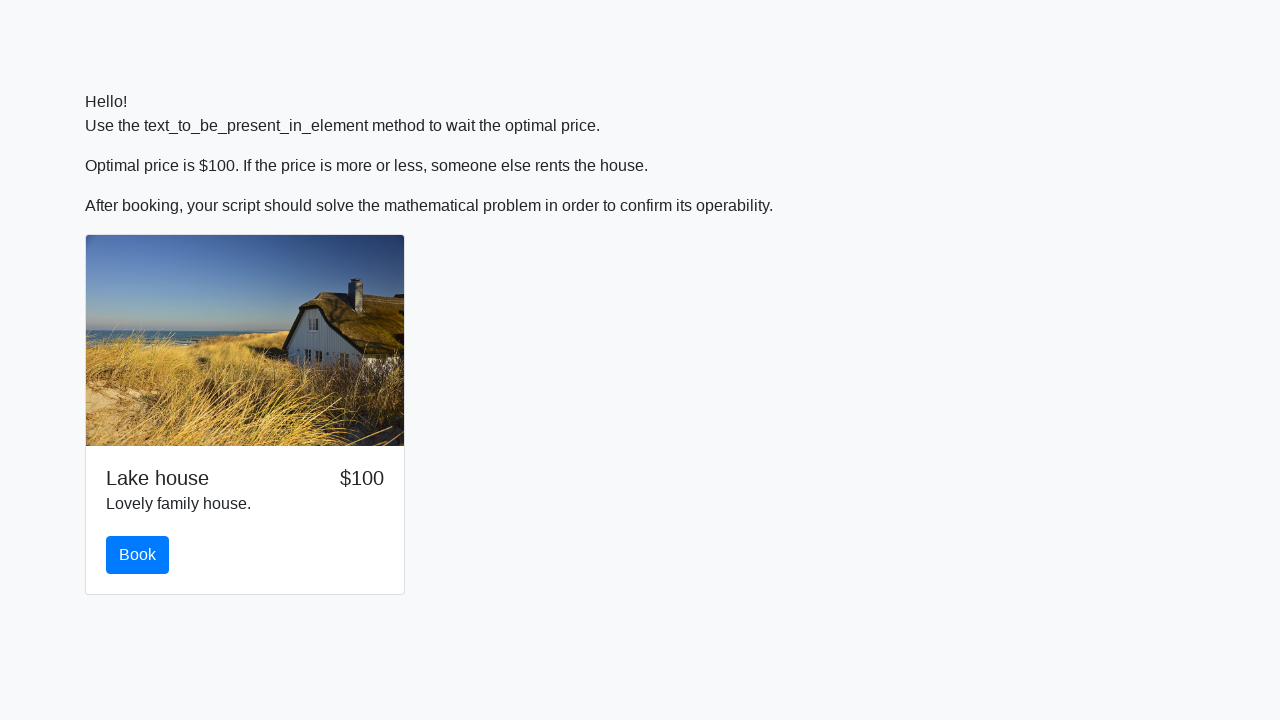

Clicked button after price reached $100 at (138, 555) on button
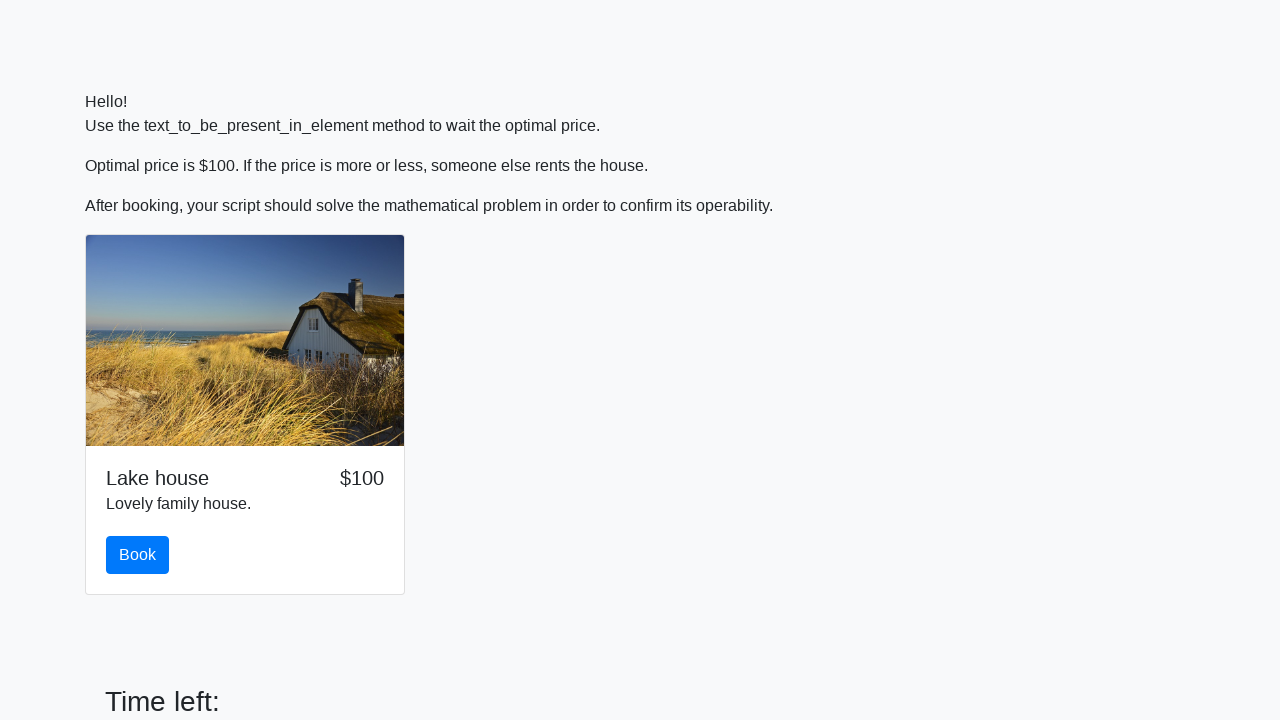

Retrieved value from #input_value element
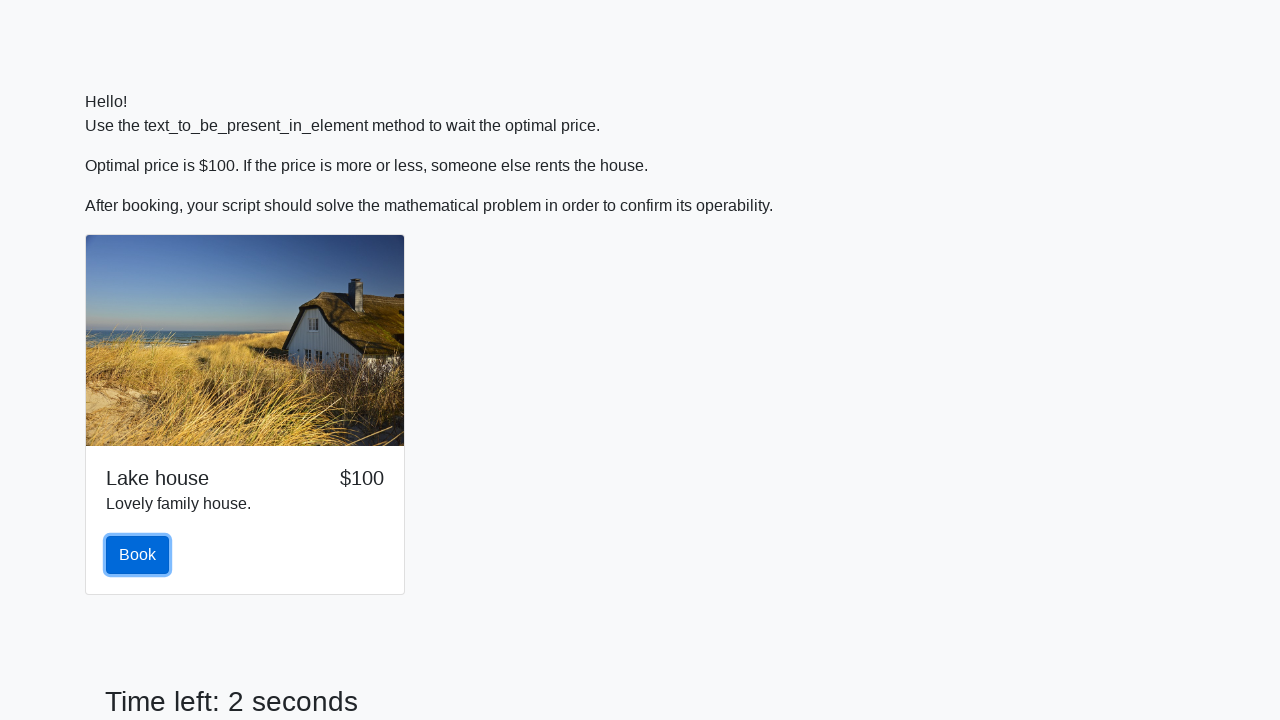

Calculated mathematical answer: 2.2212726392548245
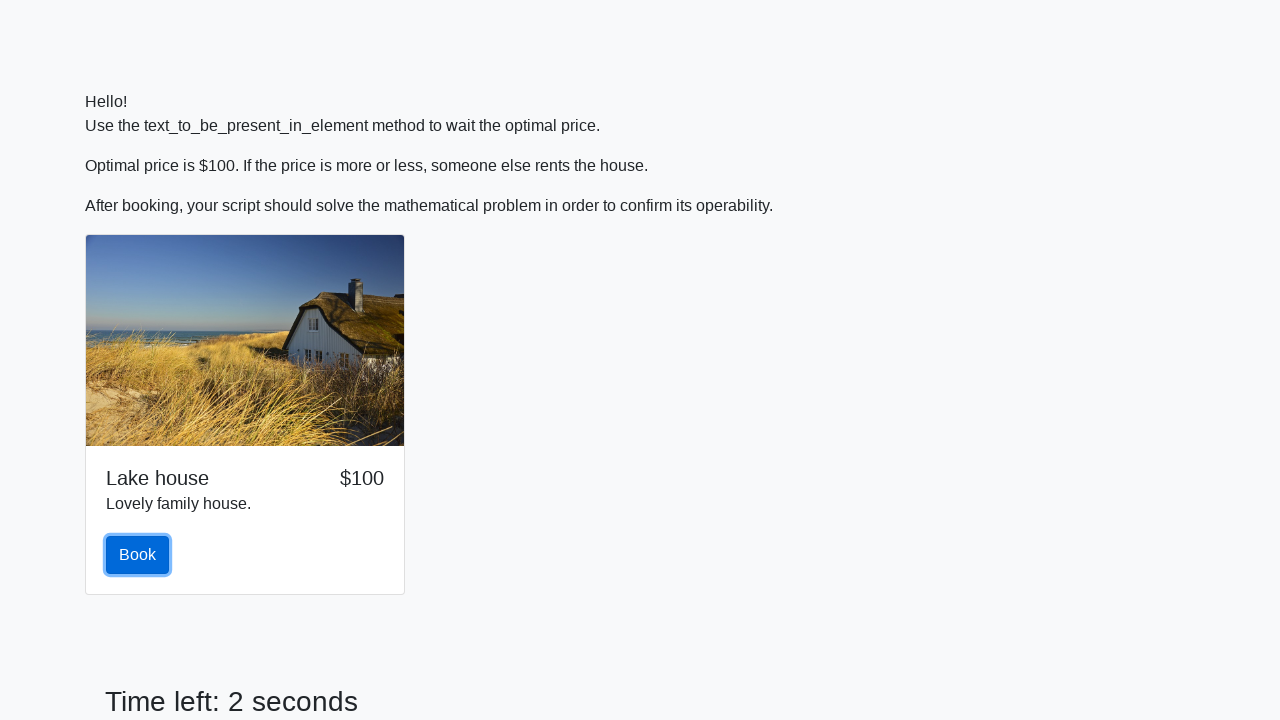

Filled answer field with calculated value on #answer
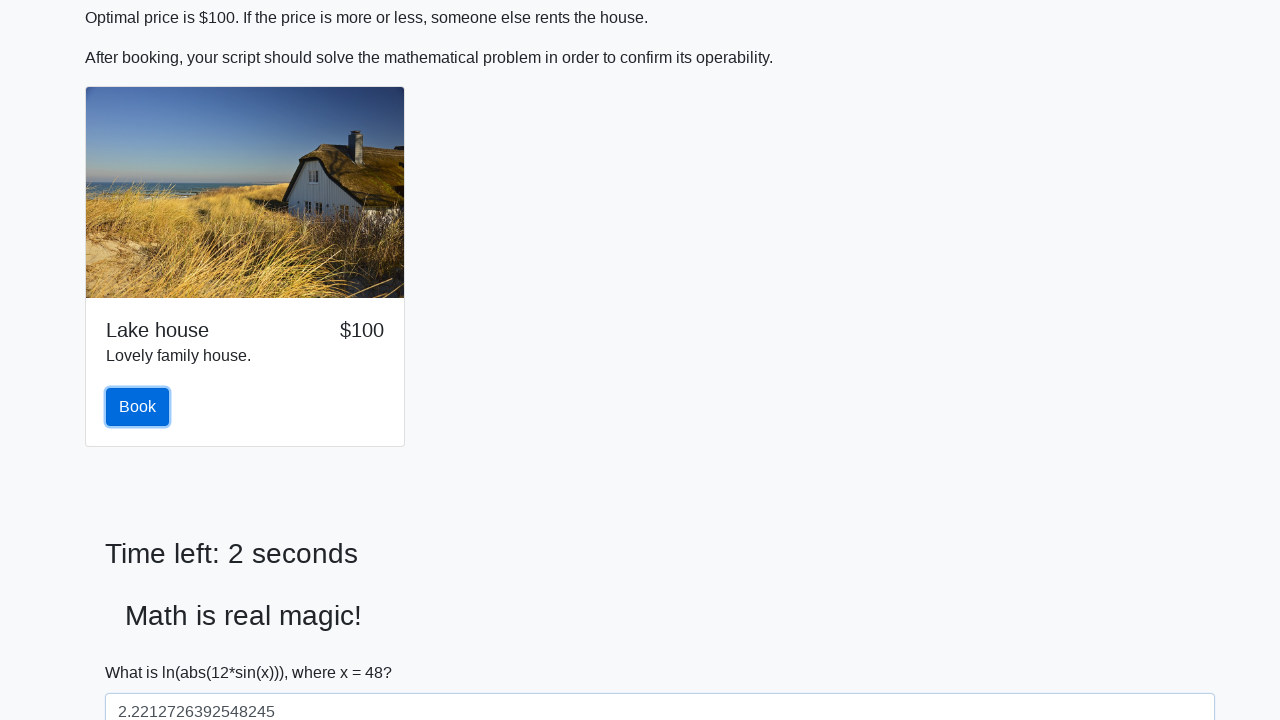

Clicked solve button to submit answer at (143, 651) on #solve
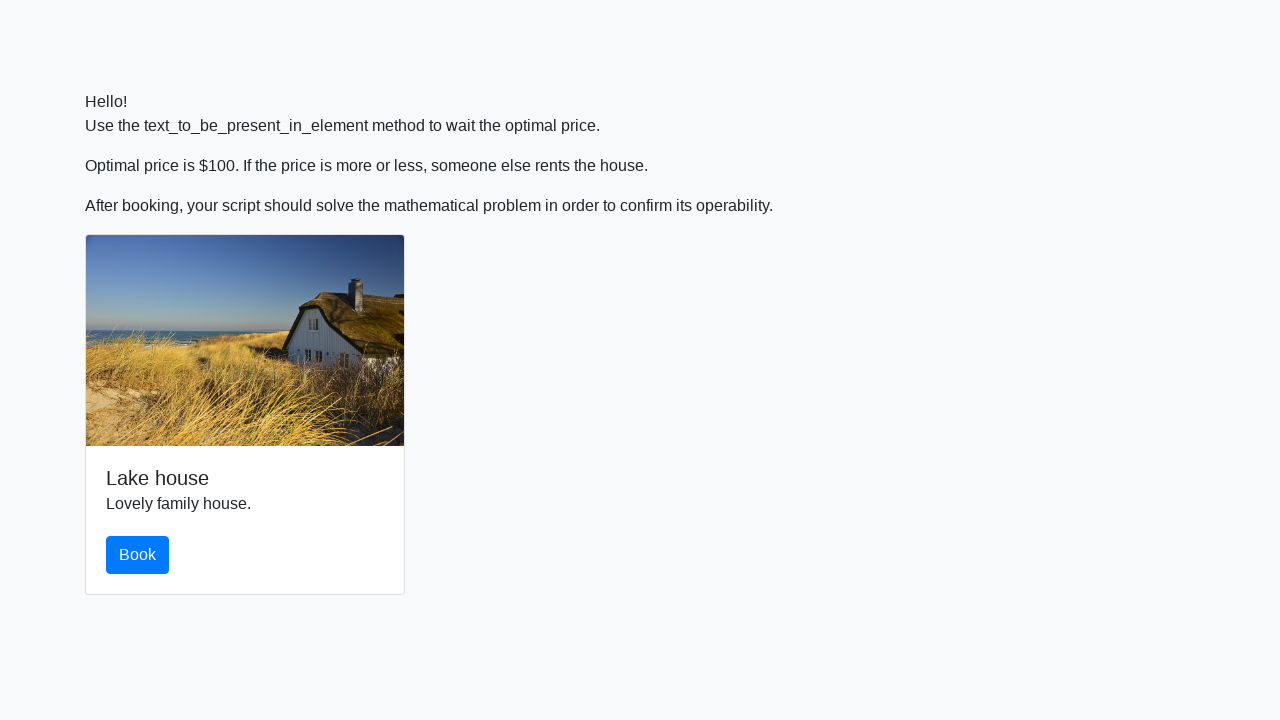

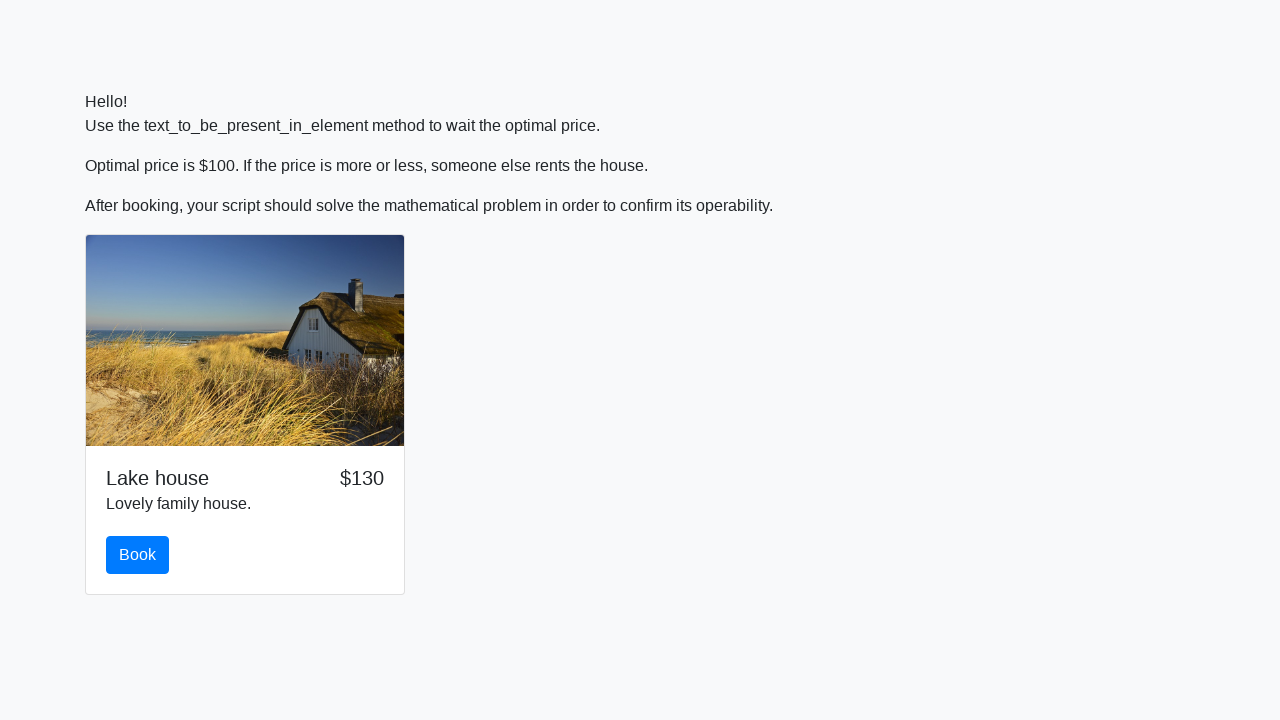